Navigates through PyPI selenium package page by clicking on the history tab, going back, and then clicking on a navigation tab

Starting URL: https://pypi.org/project/selenium/#files

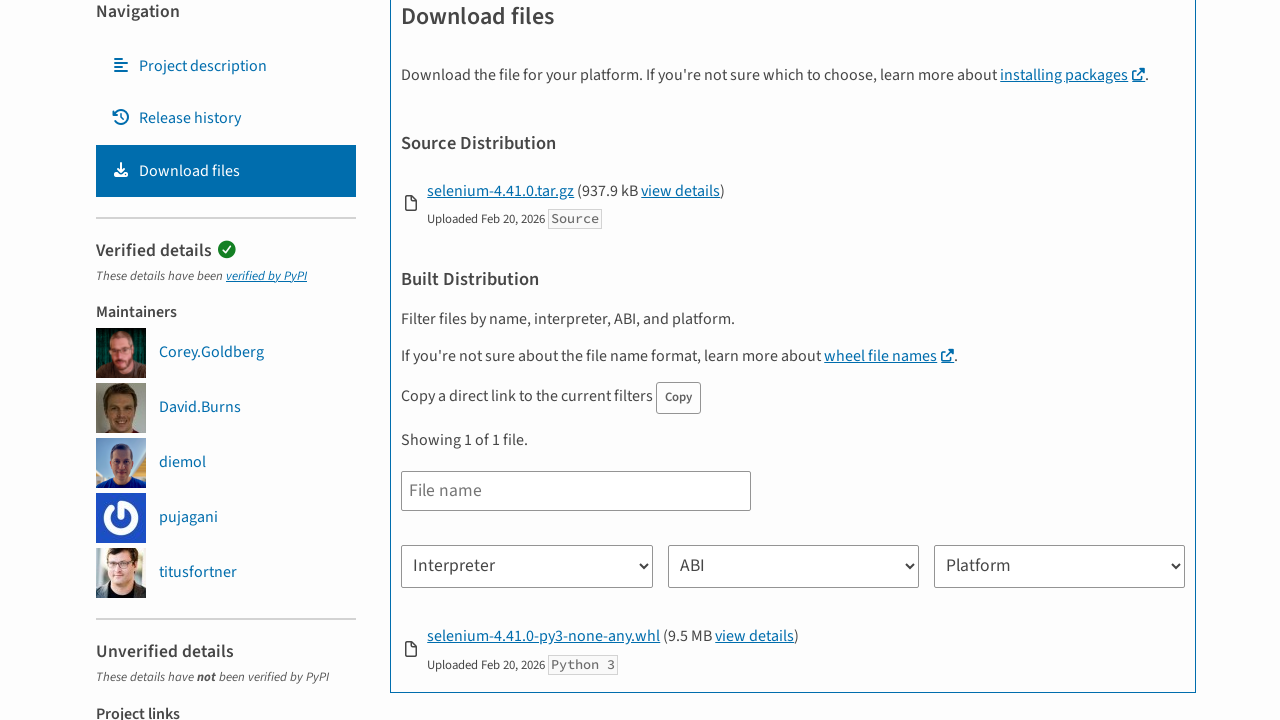

Clicked on the history tab at (226, 118) on xpath=//a[@id='history-tab']
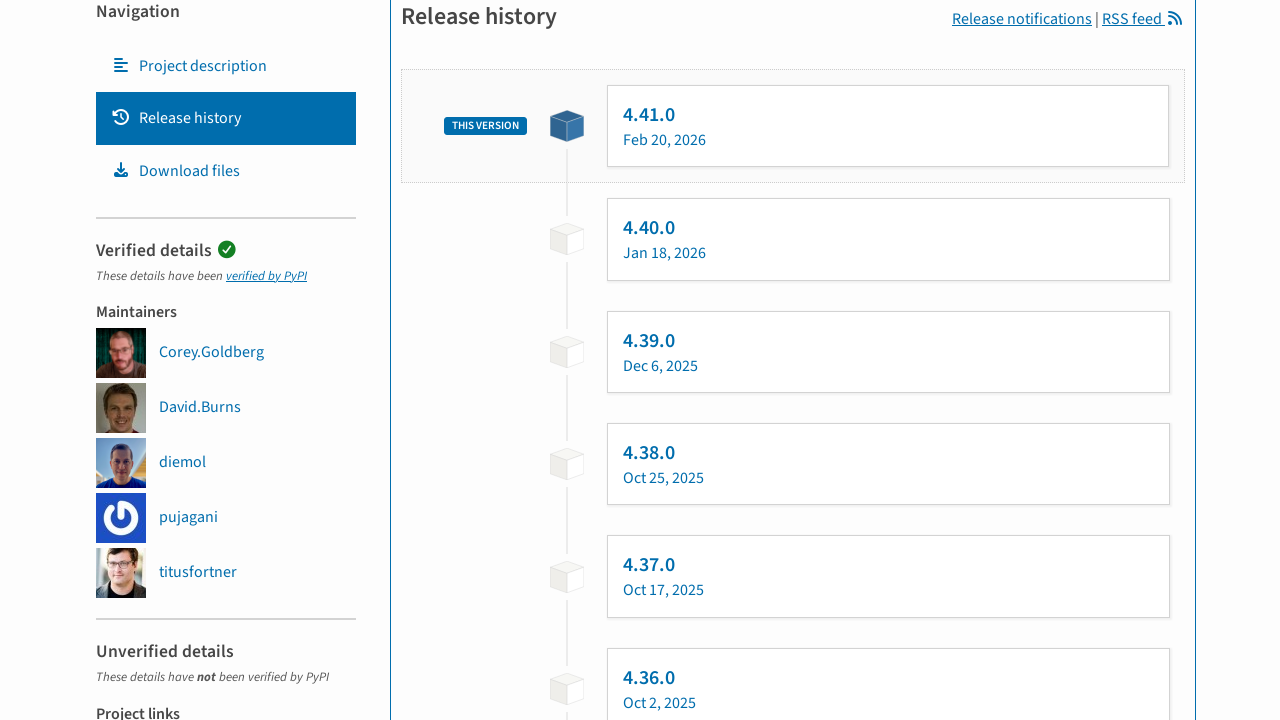

Waited for history page to load
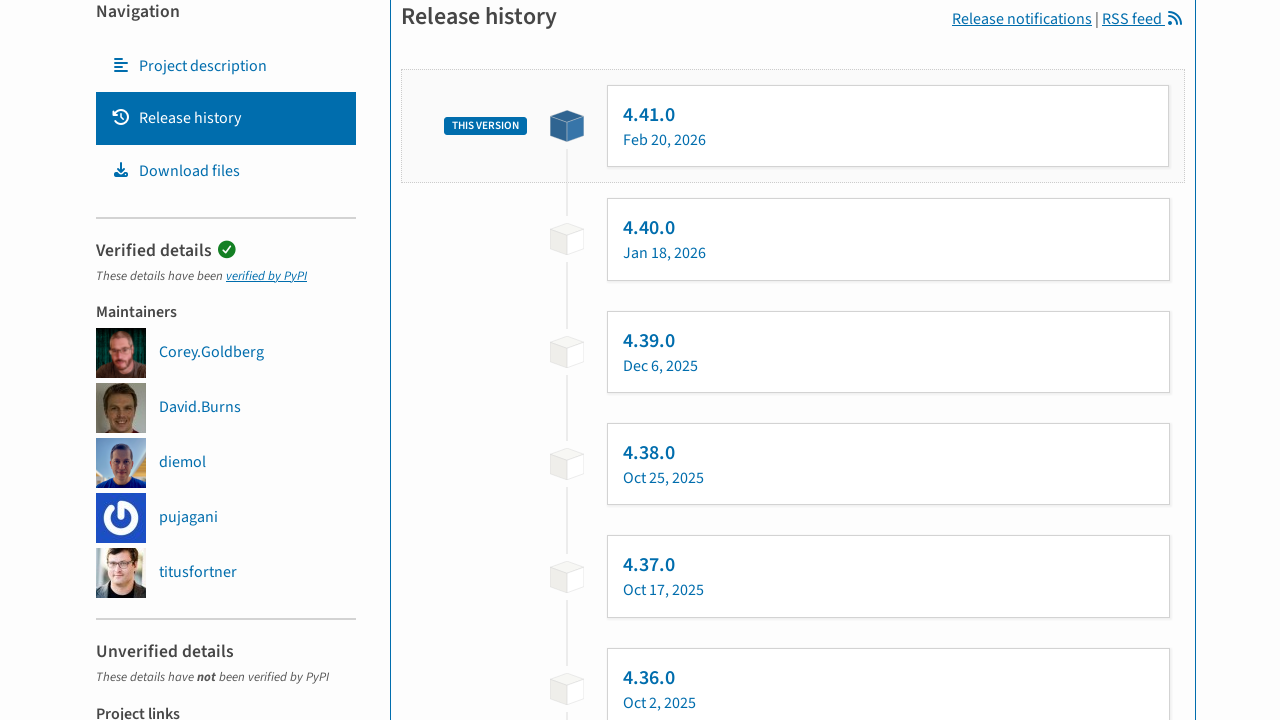

Navigated back to the previous page
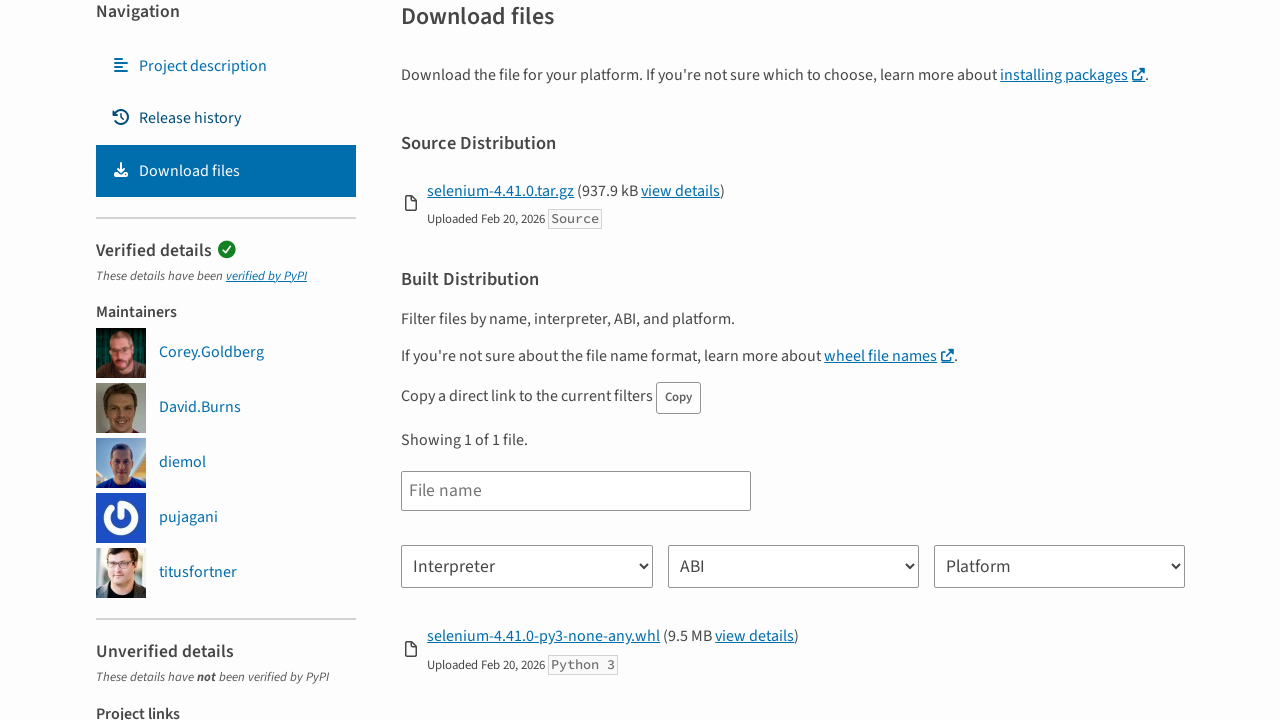

Clicked on a navigation tab in the vertical tabs menu at (226, 361) on div[class='vertical-tabs__tabs'] a[class='vertical-tabs__tab vertical-tabs__tab-
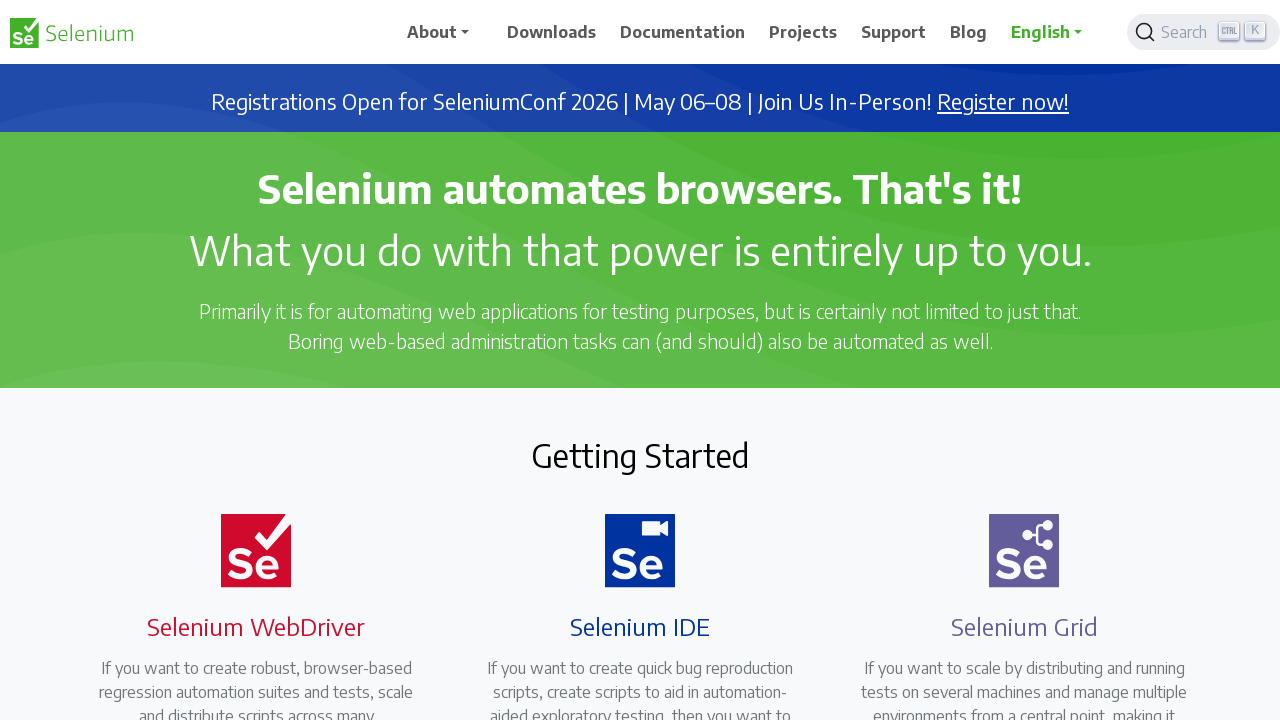

Waited for navigation page to load
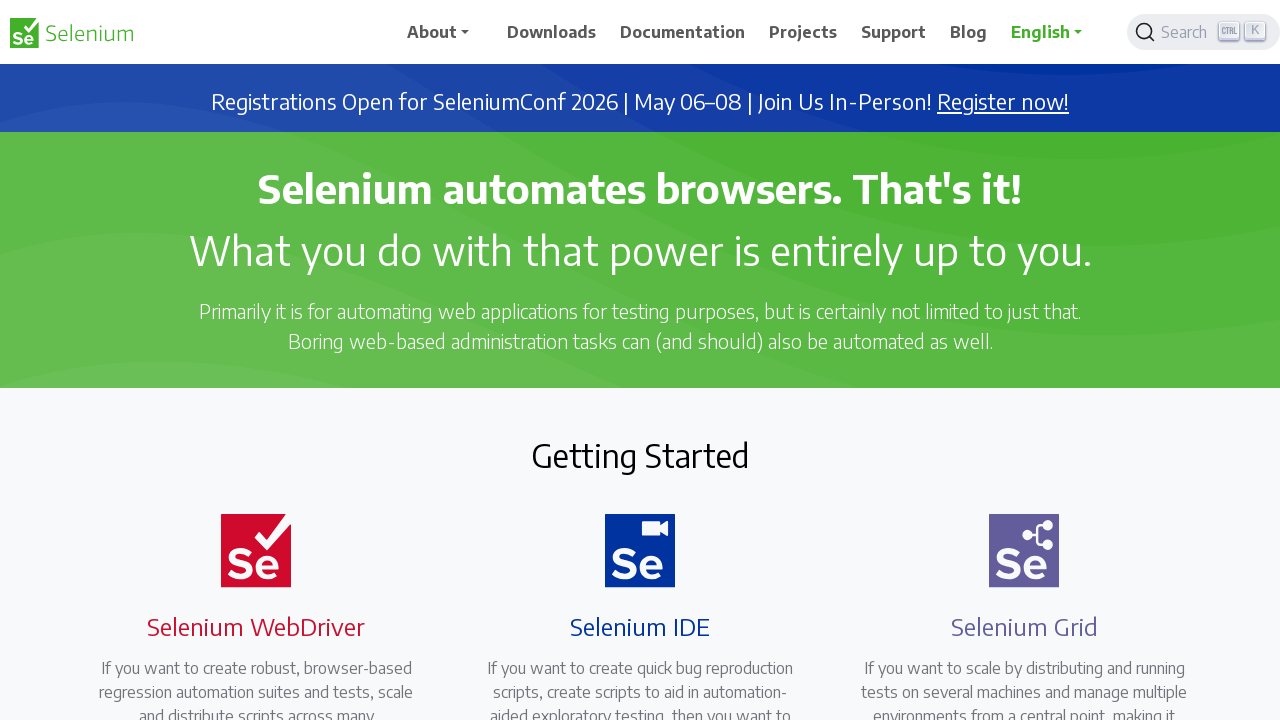

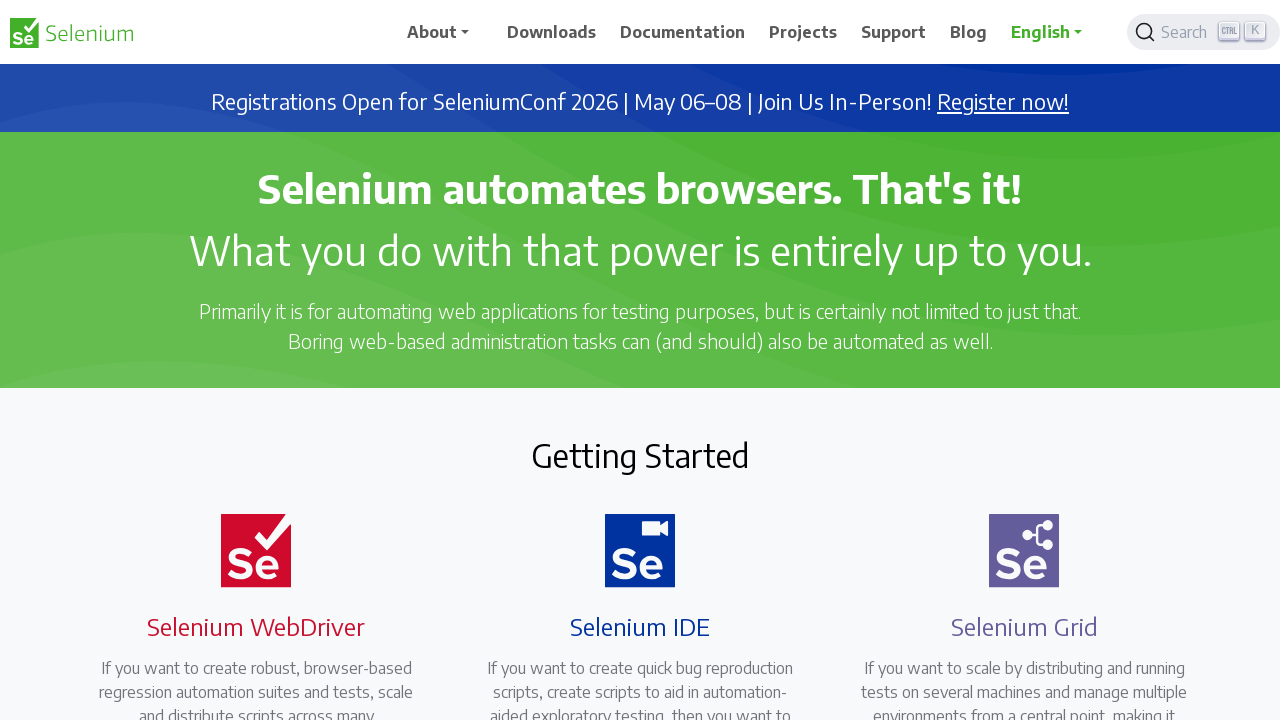